Verifies that the page source contains "youtube"

Starting URL: https://youtube.com

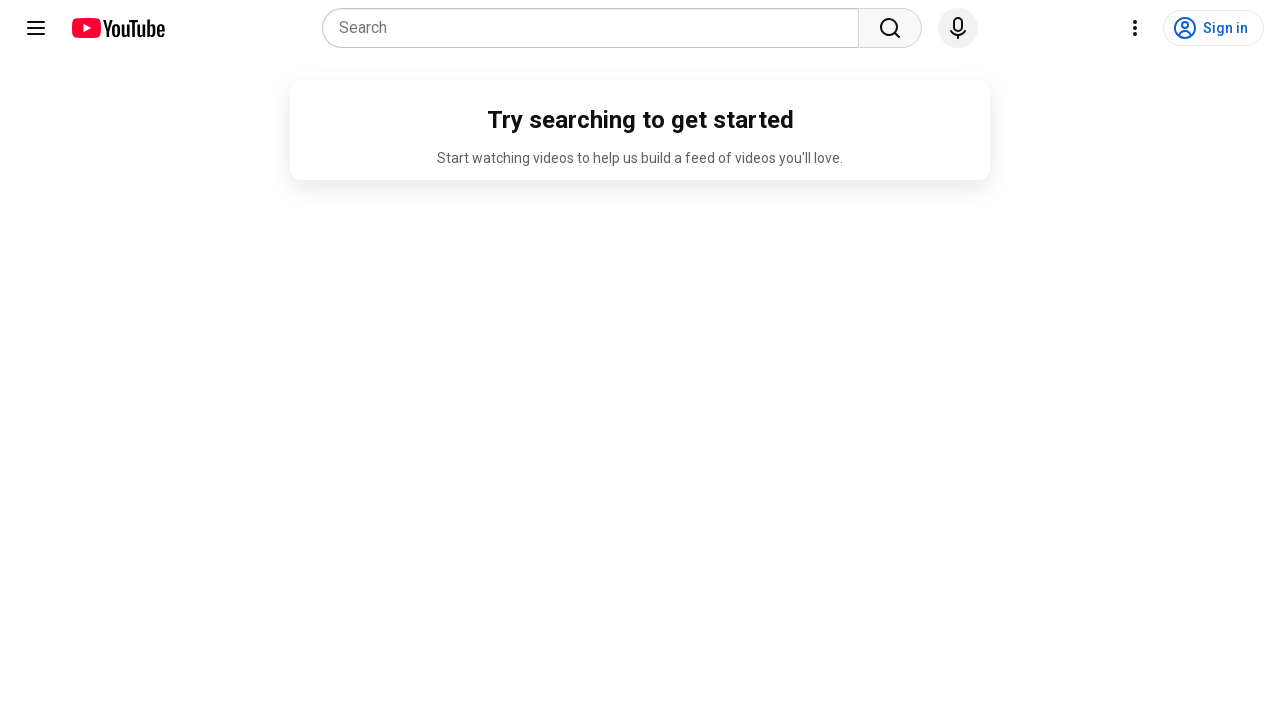

Navigated to https://youtube.com
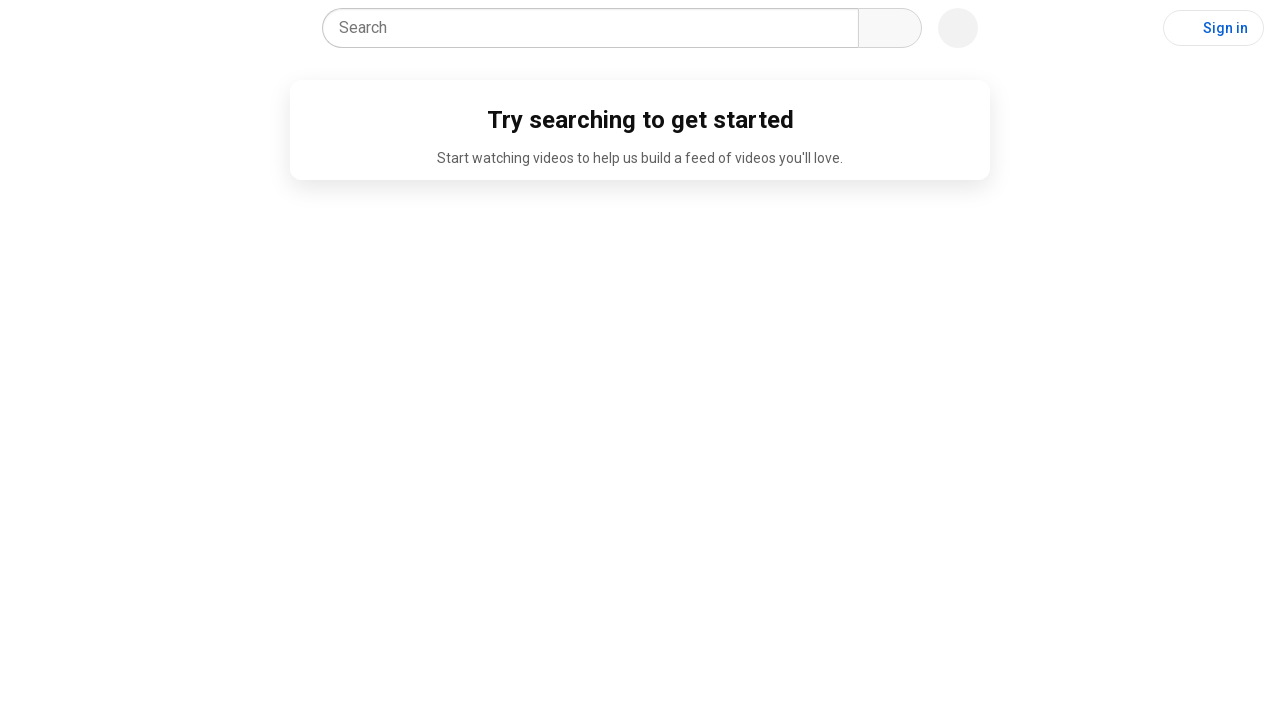

Verified that page source contains 'youtube'
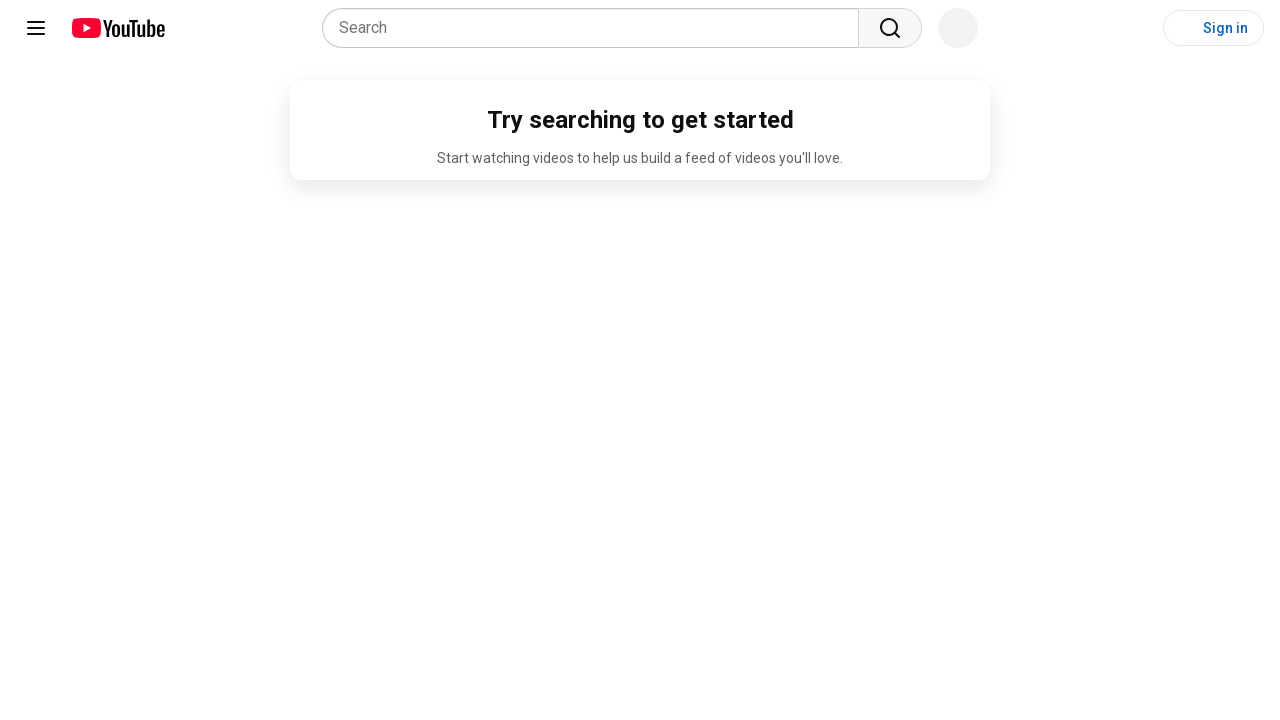

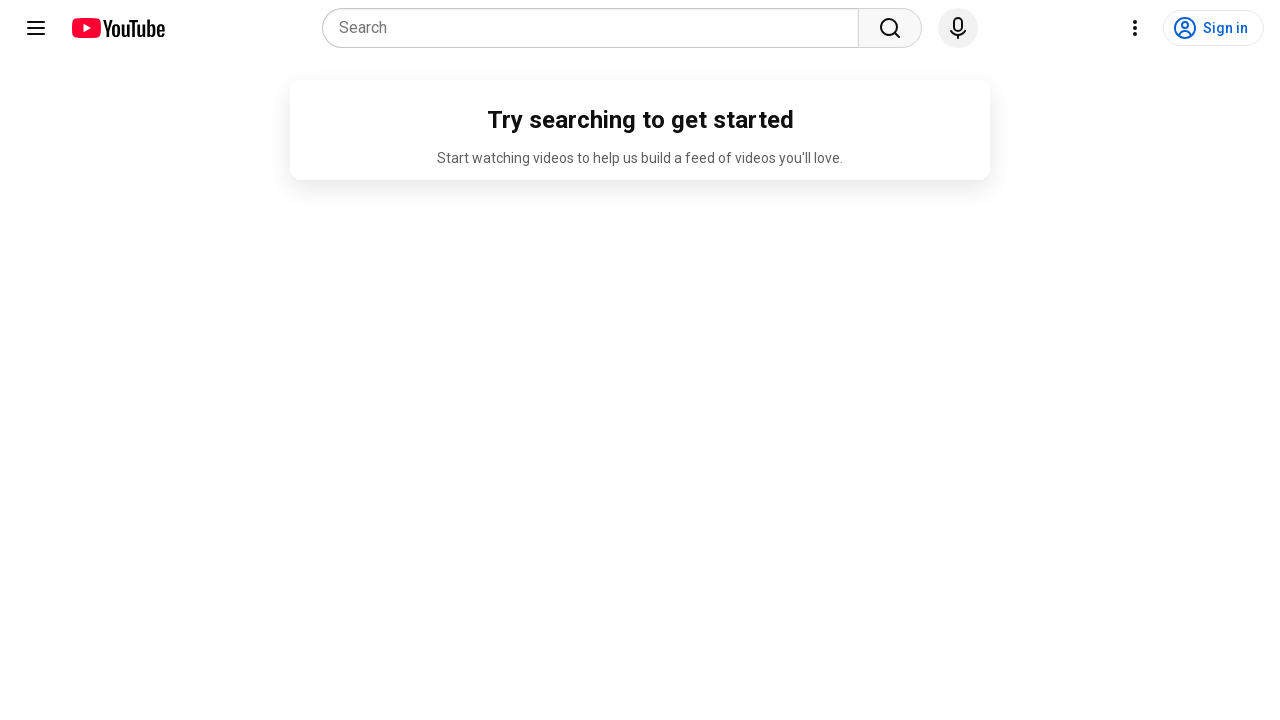